Navigates to a YouTube channel's videos page and verifies that video content is loaded and displayed.

Starting URL: https://www.youtube.com/@VPNprochannel/videos

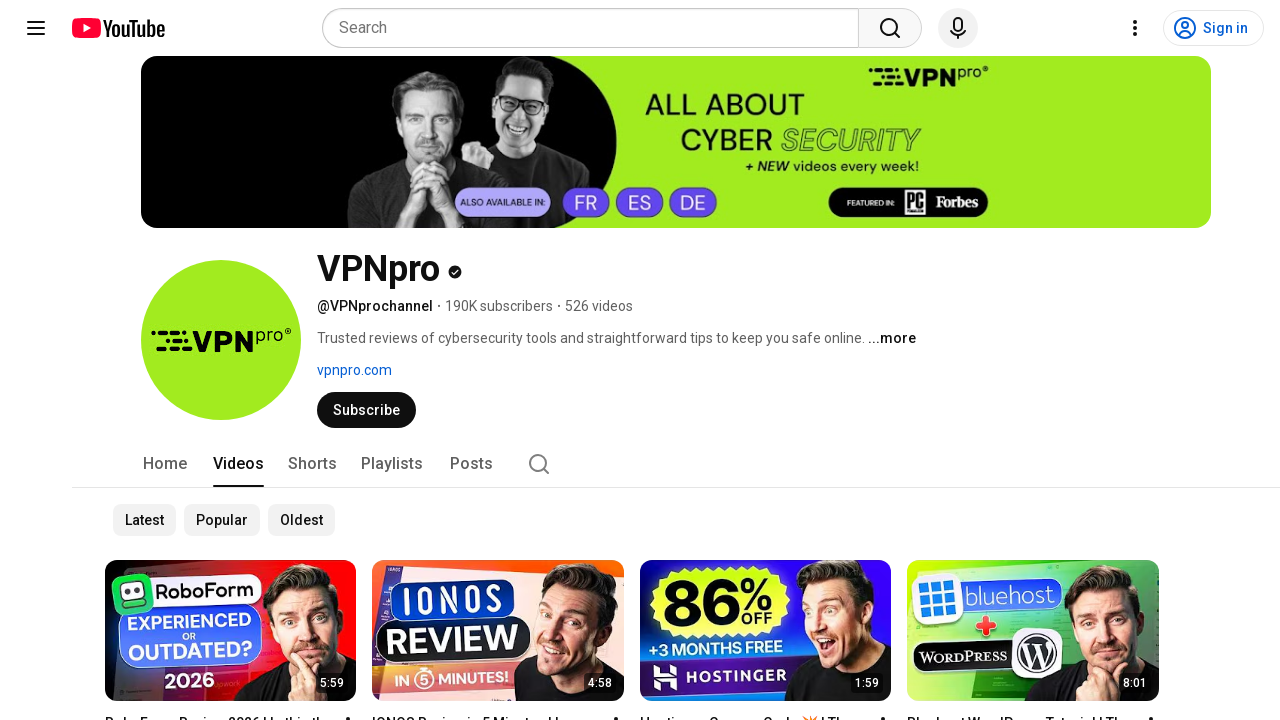

Navigated to YouTube channel videos page
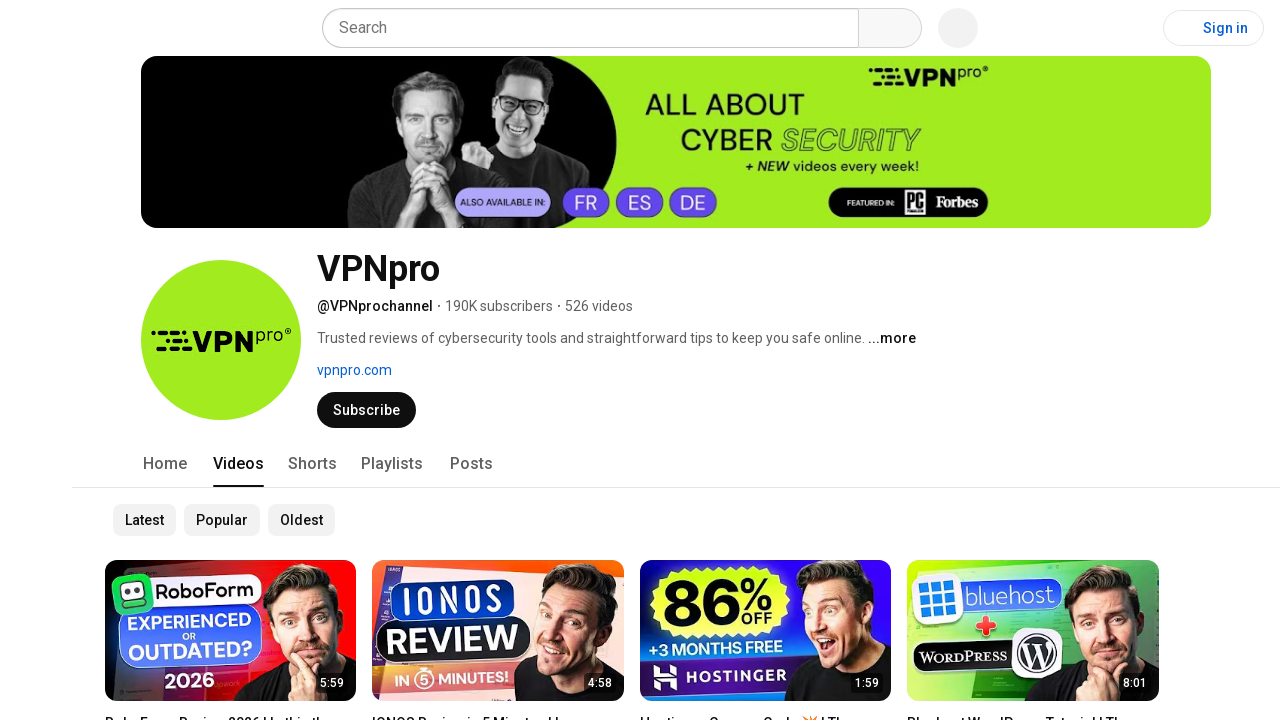

Video grid content loaded successfully
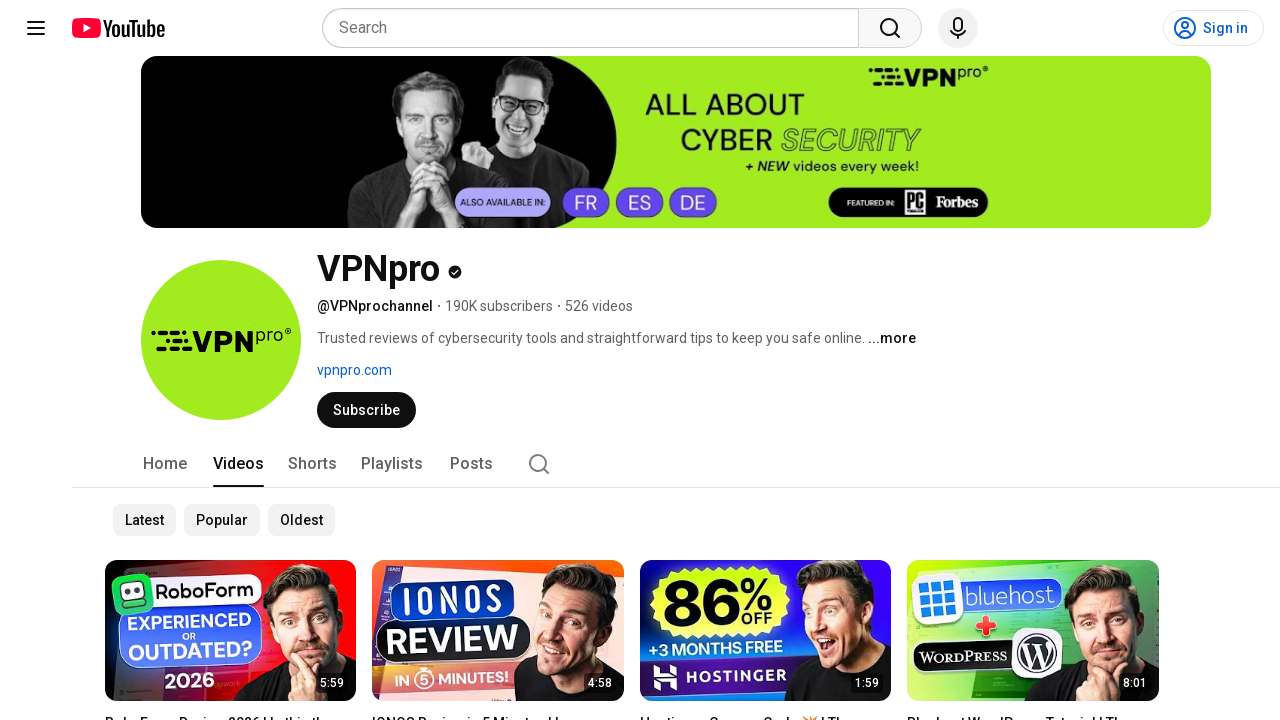

Video title links are present on the page
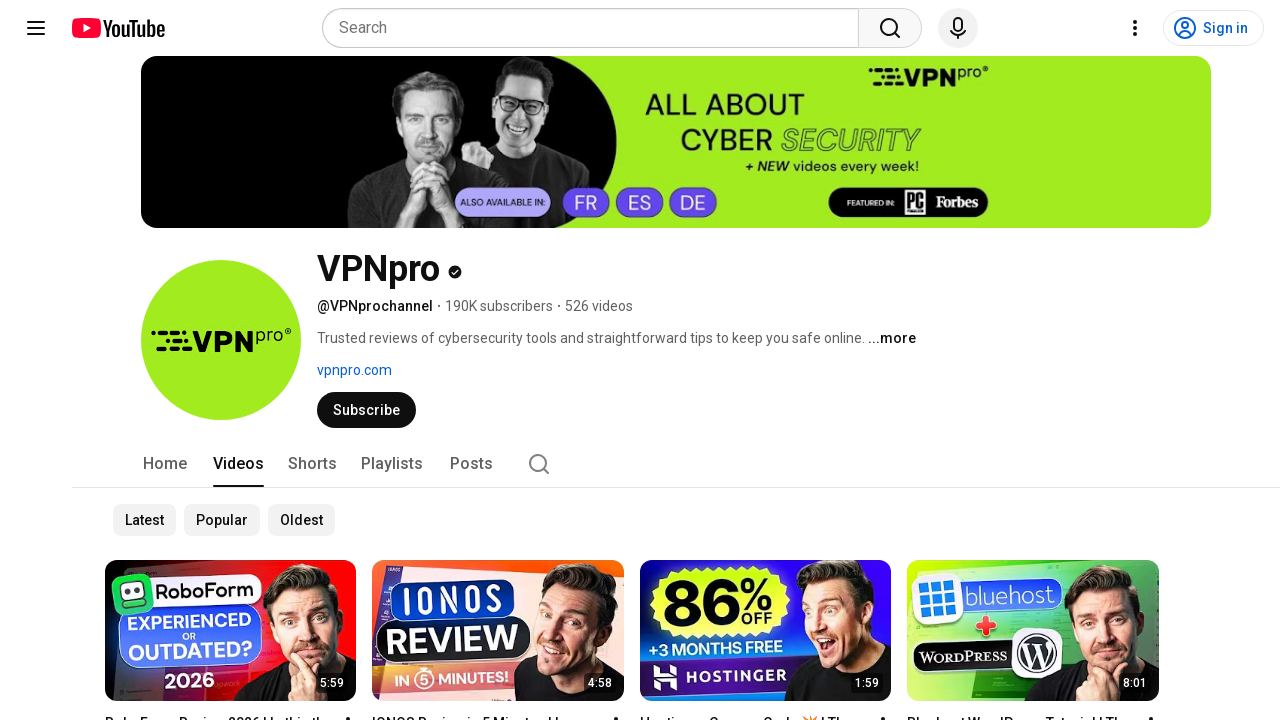

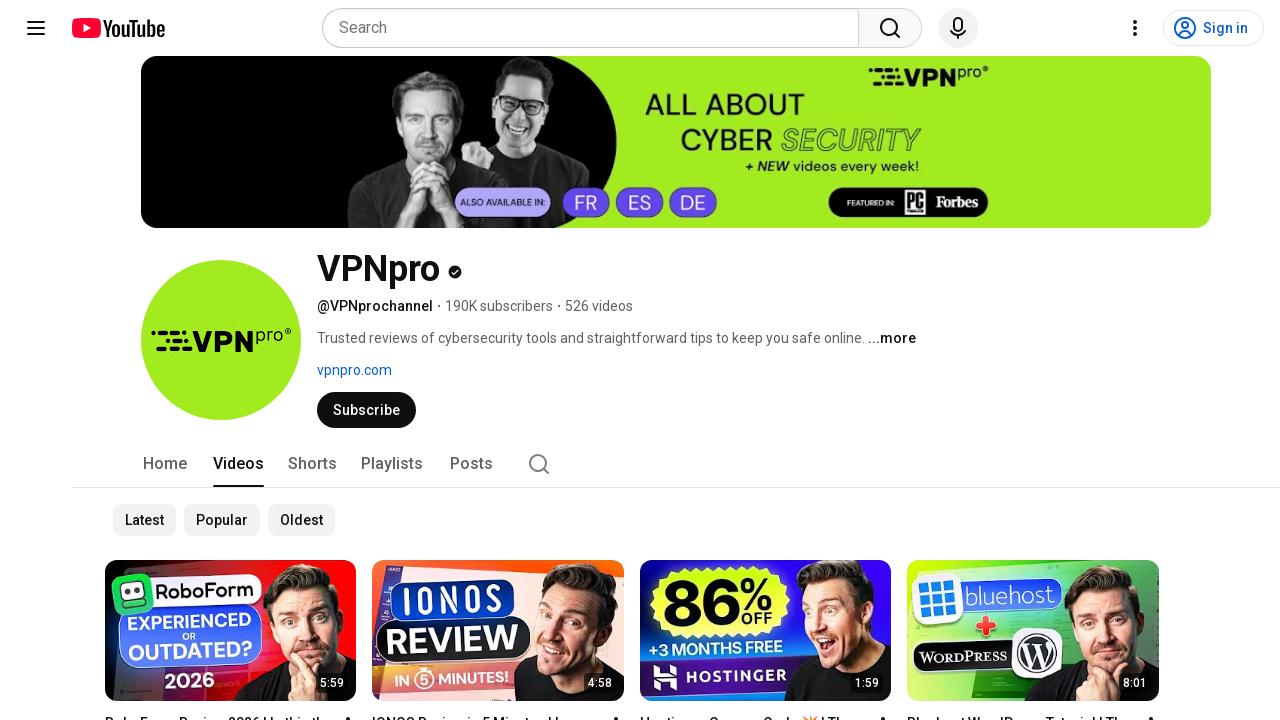